Tests flight search functionality by selecting departure and destination cities from dropdowns and submitting the search

Starting URL: https://blazedemo.com/

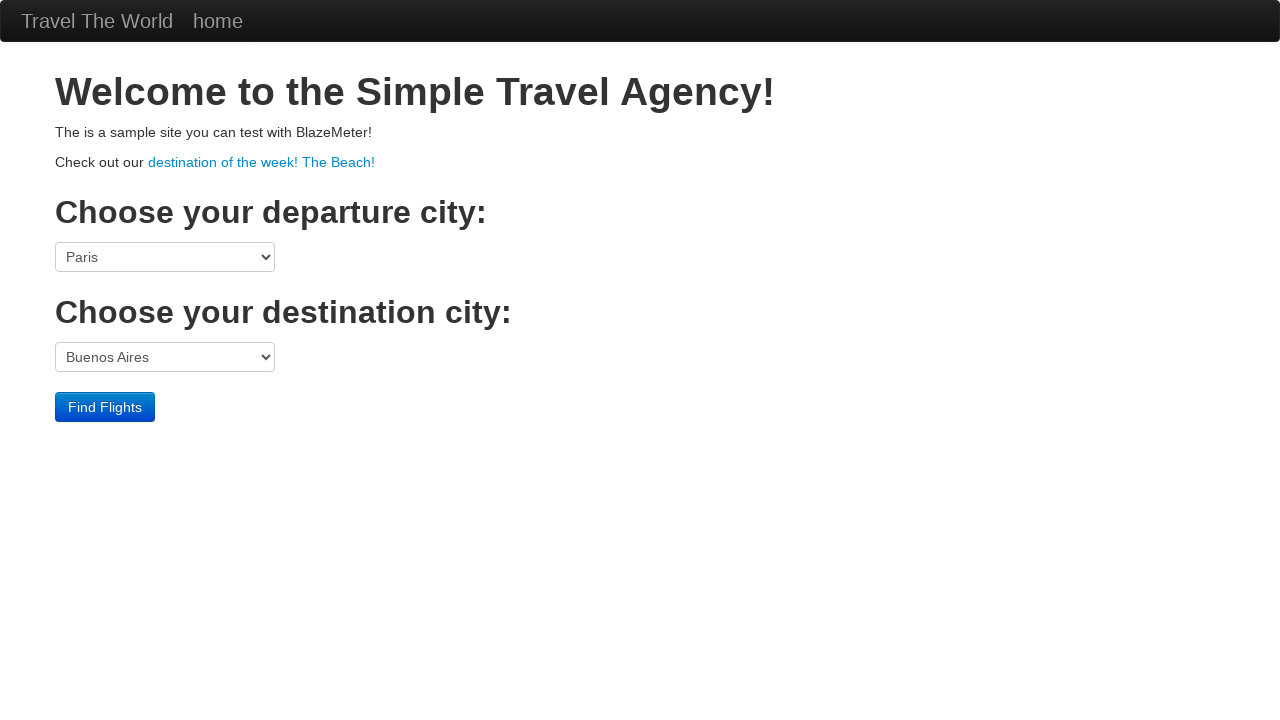

Selected Boston as departure city from dropdown on select[name='fromPort']
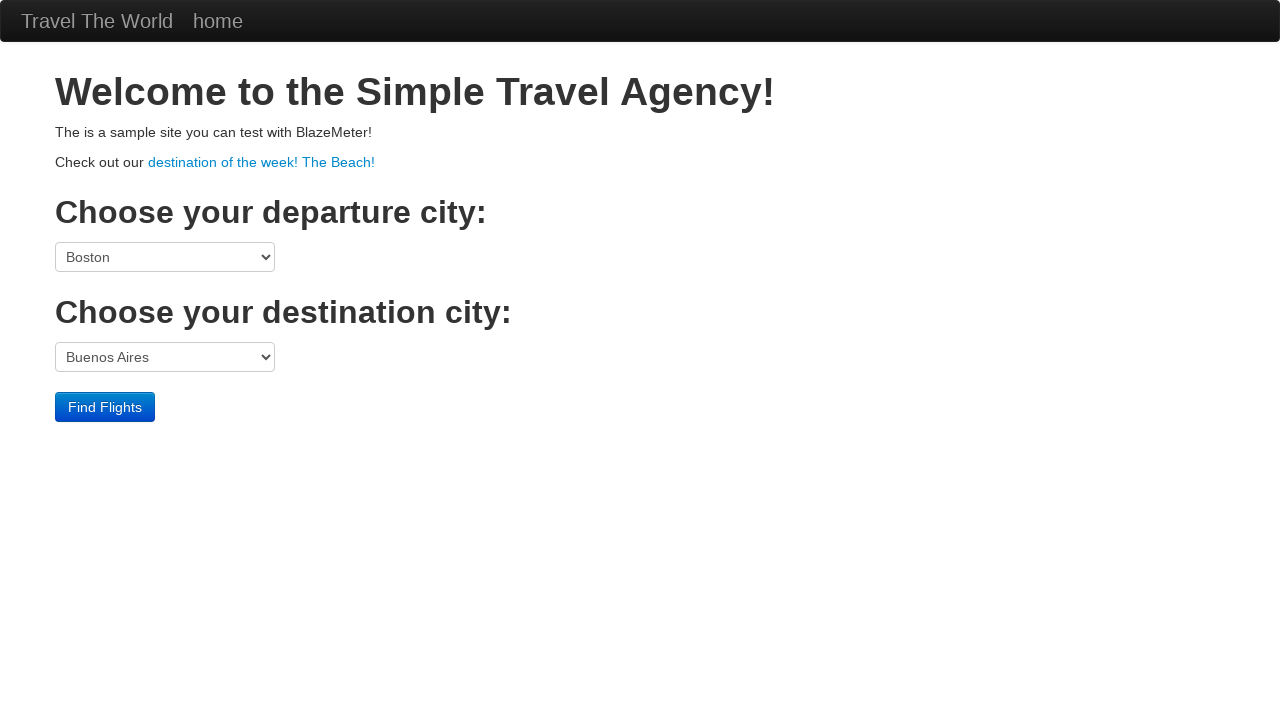

Selected London as destination city from dropdown on select[name='toPort']
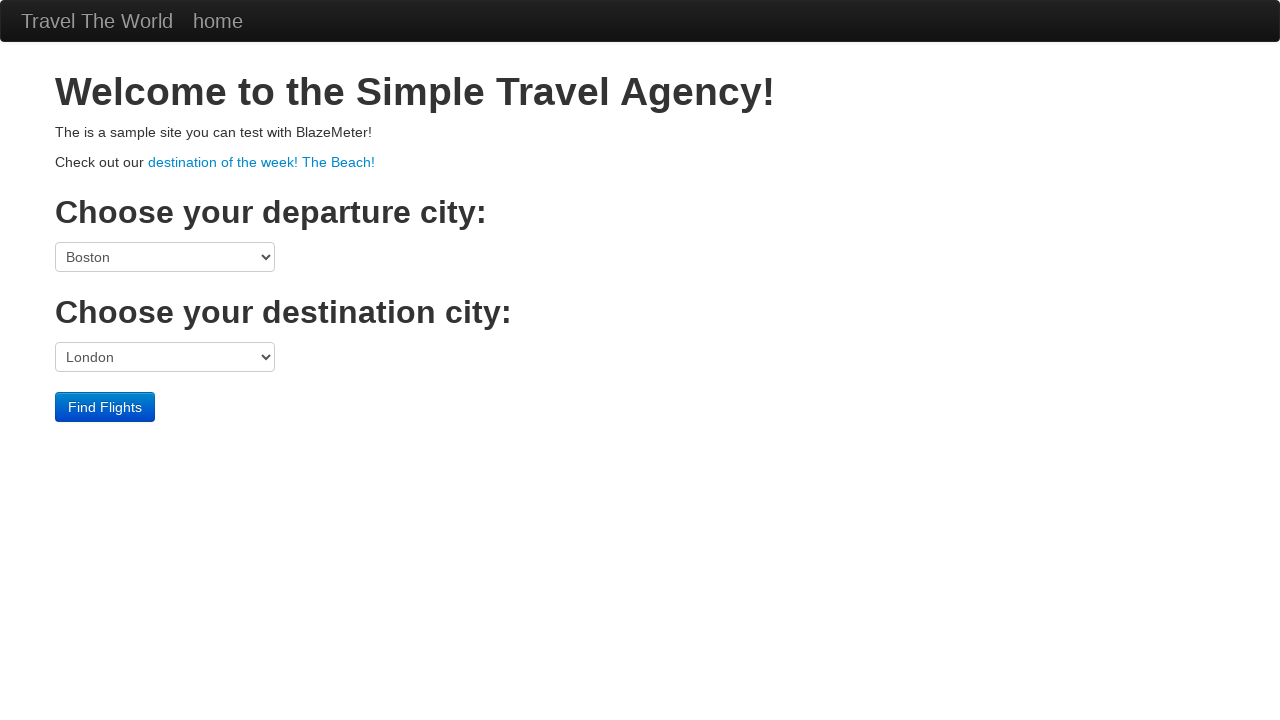

Clicked Find Flights button to submit search at (105, 407) on input.btn
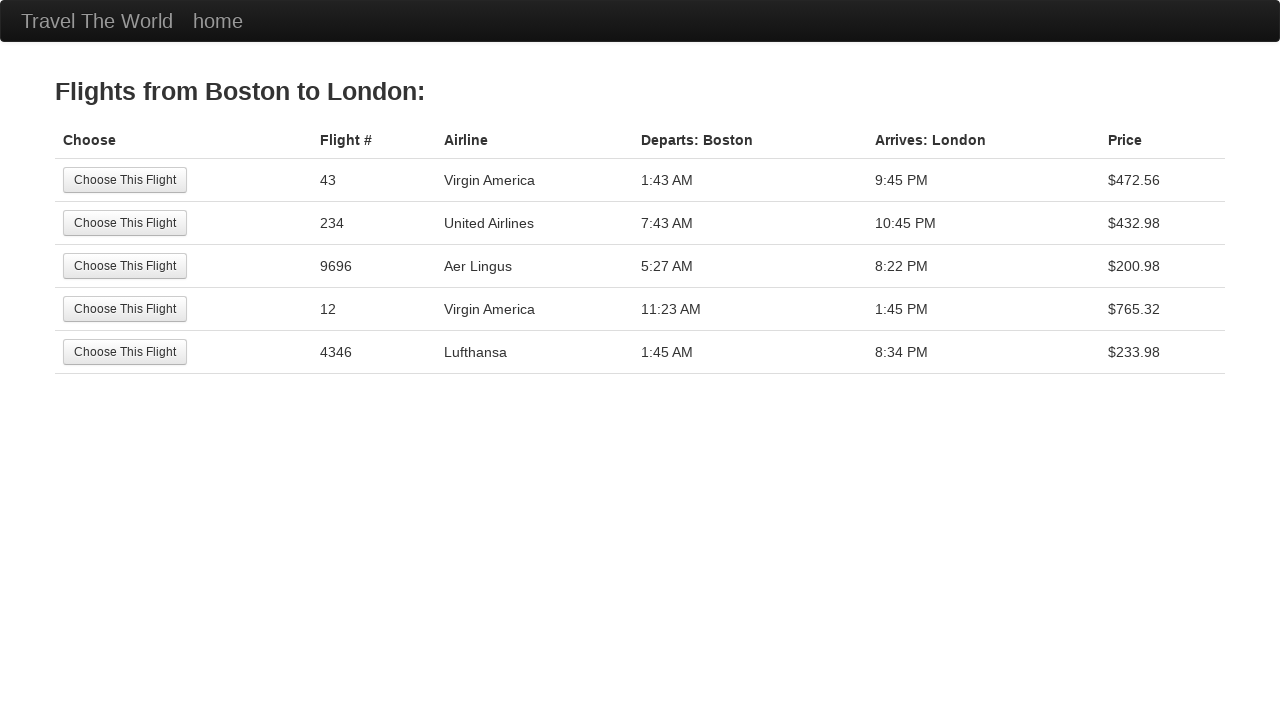

Flight search results page loaded with heading visible
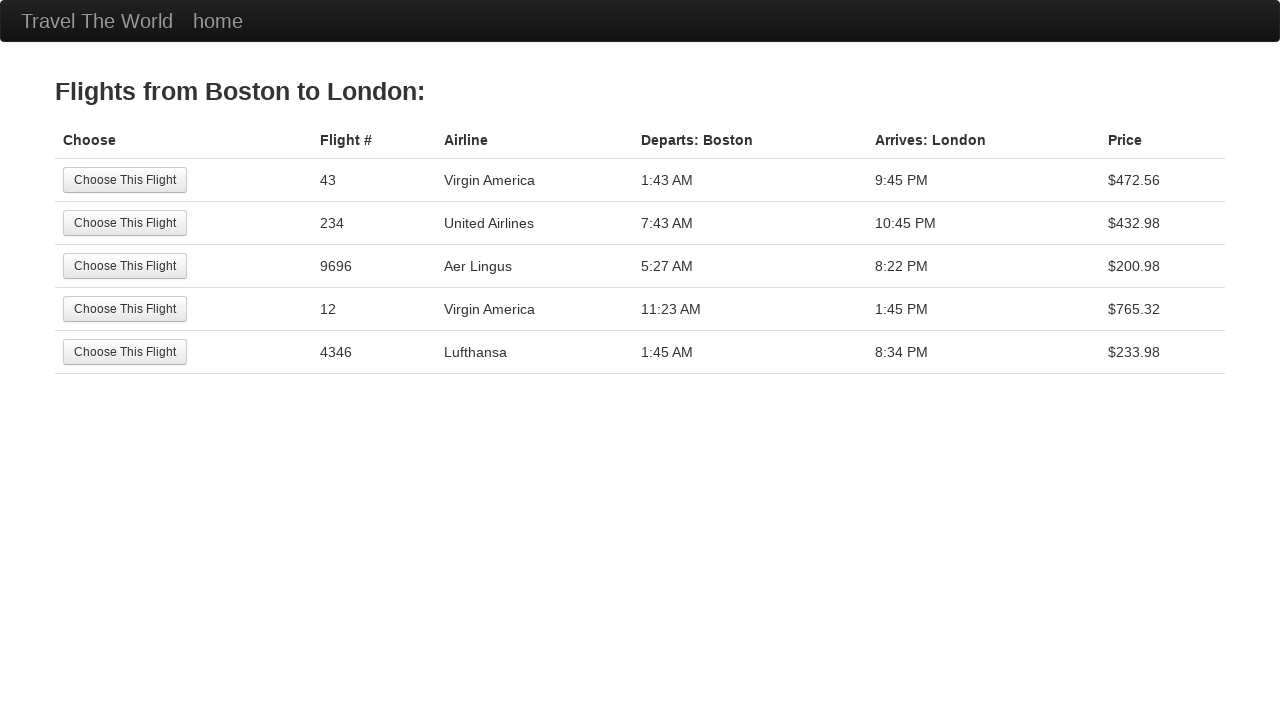

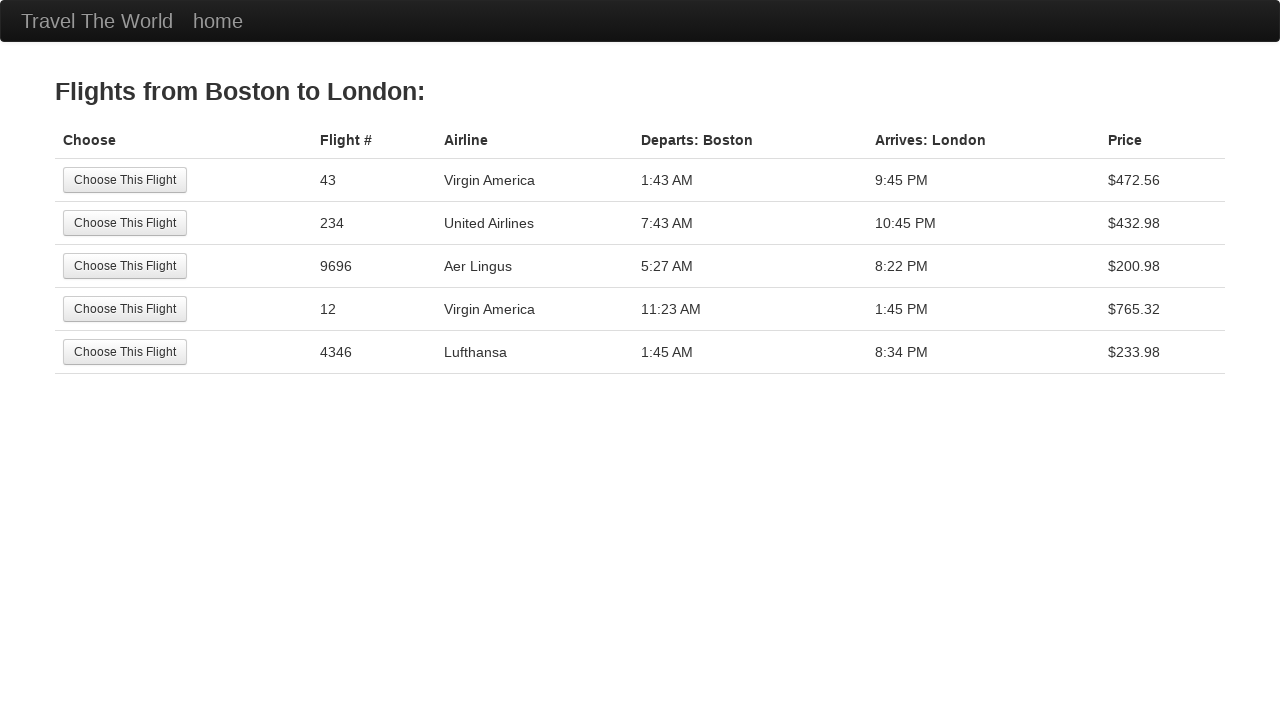